Tests filling a text input field and verifies the entered value is correctly displayed.

Starting URL: https://thefreerangetester.github.io/sandbox-automation-testing/

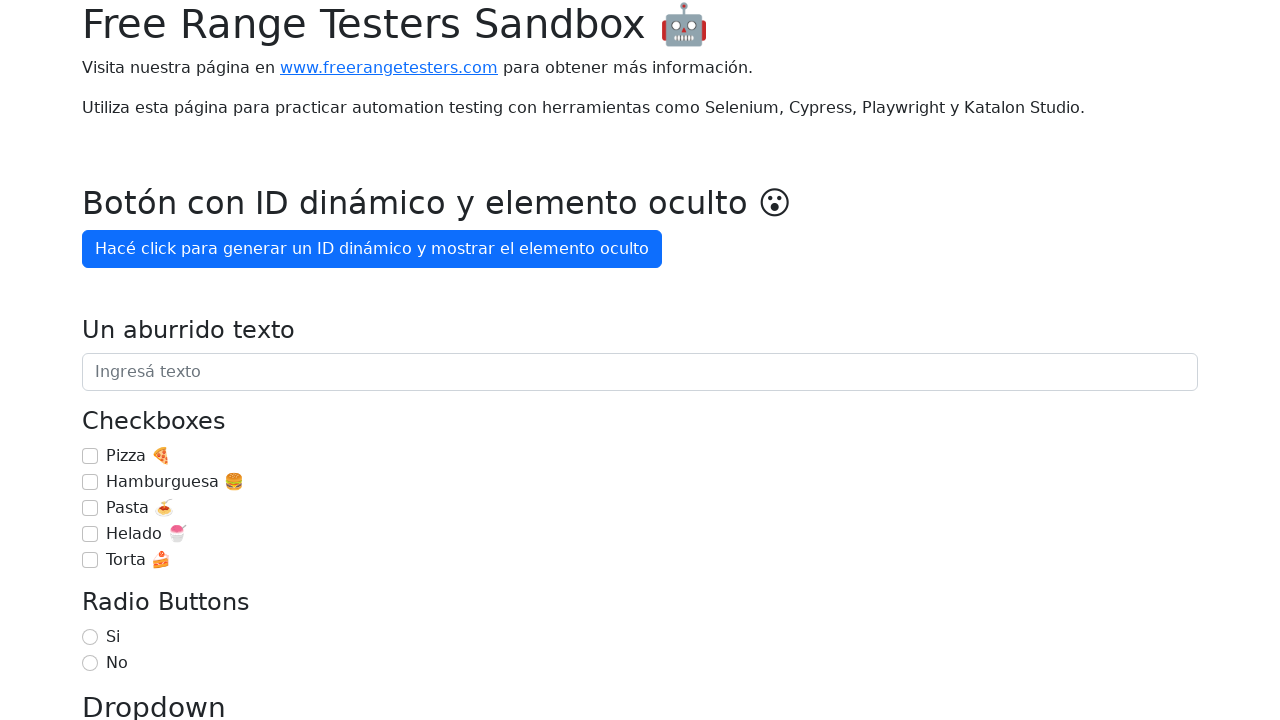

Verified that the text input field is editable
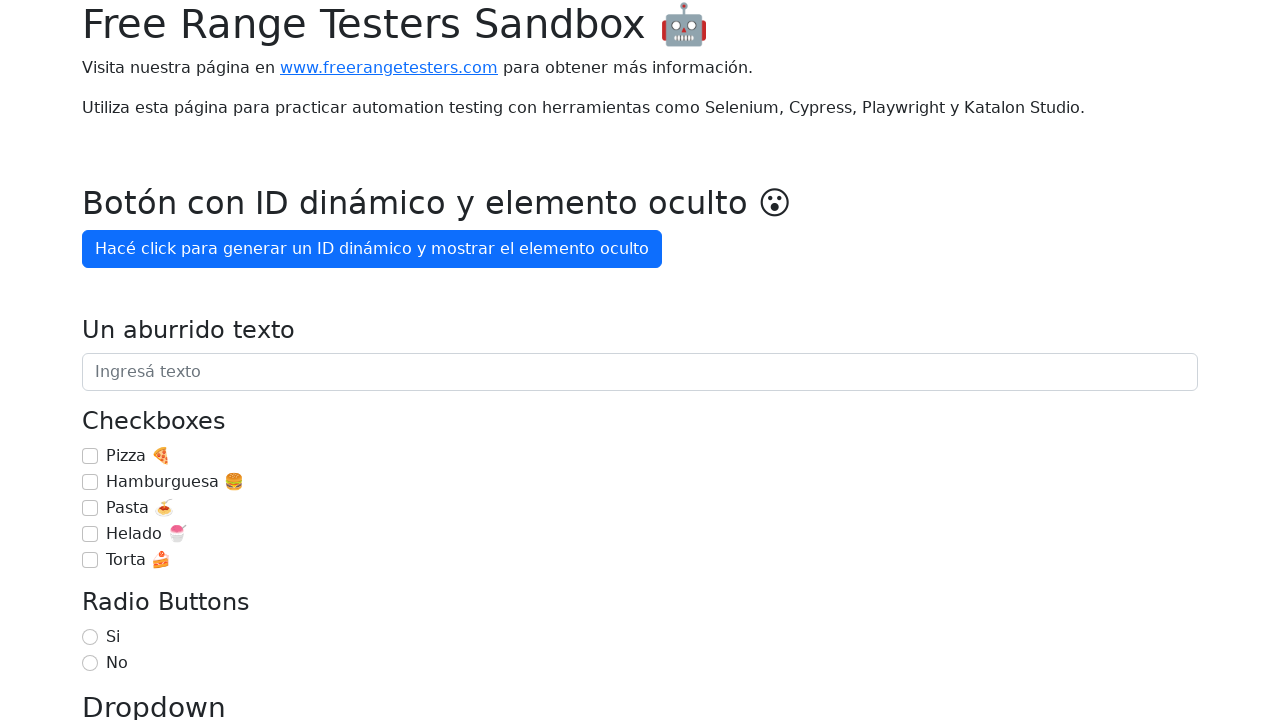

Filled the text input field with 'Estoy aprendiendo Playwright 🚀' on internal:attr=[placeholder="Ingresá texto"i]
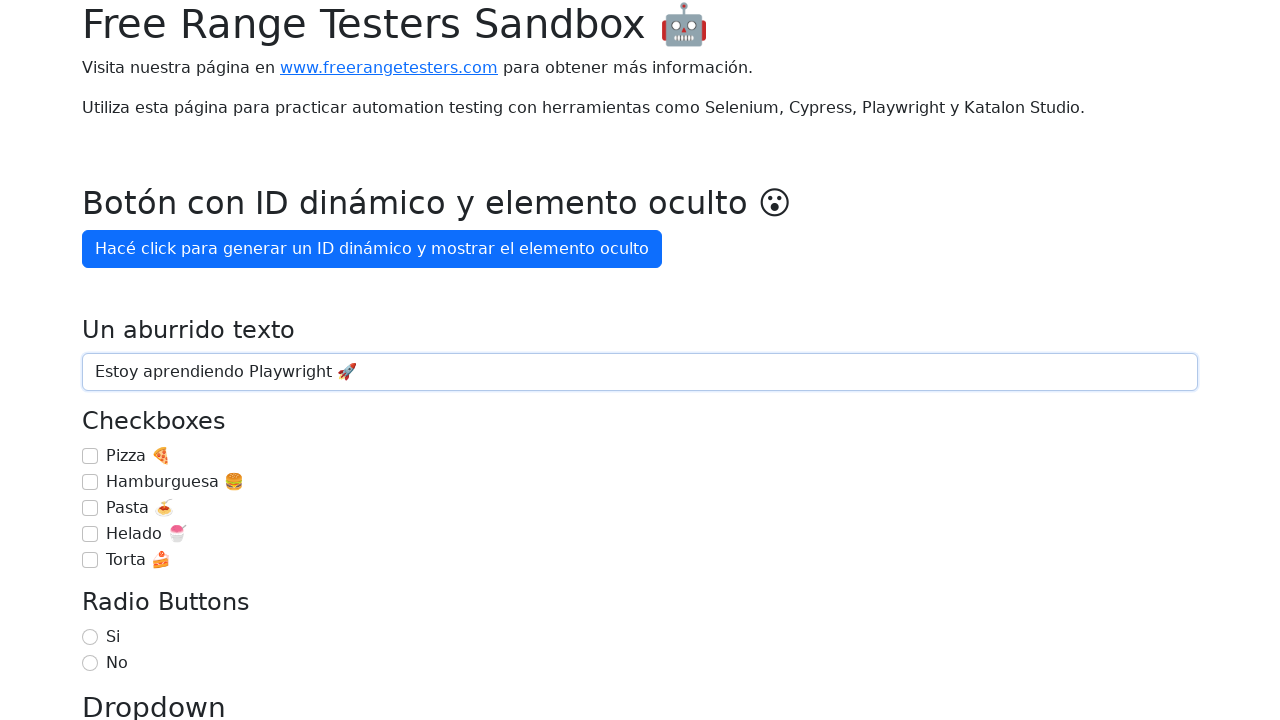

Verified that the entered text matches the expected value
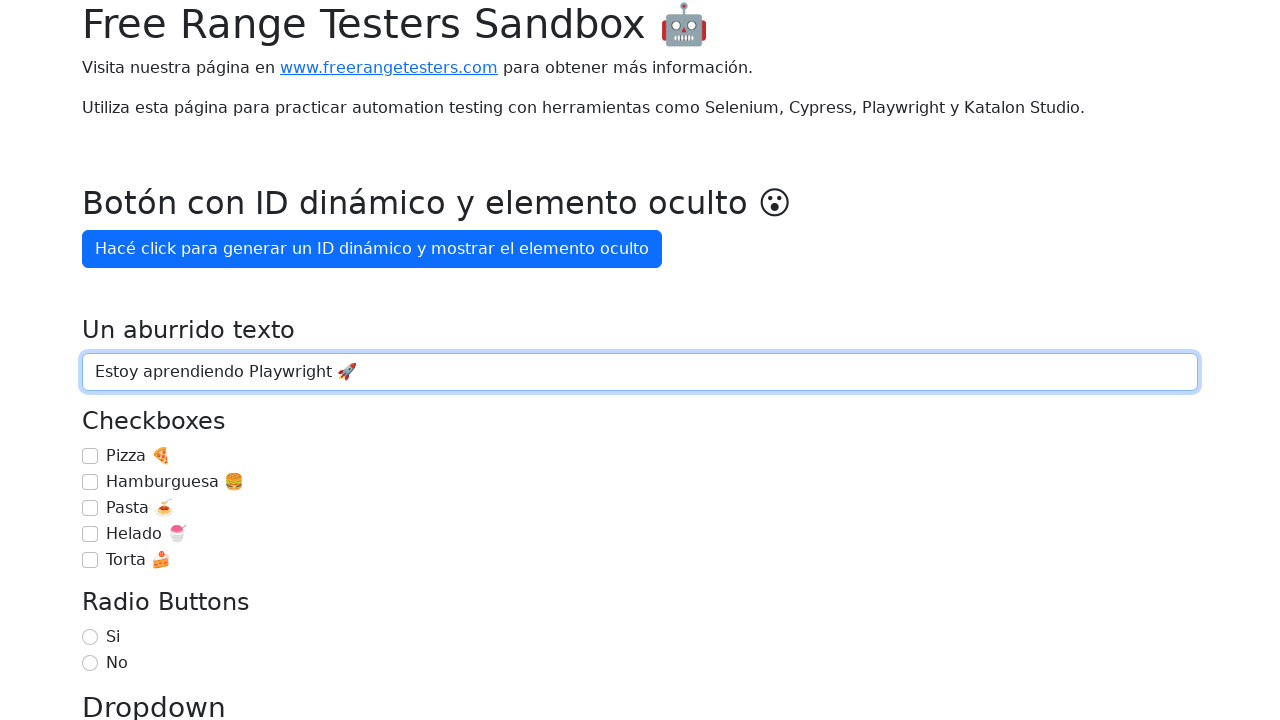

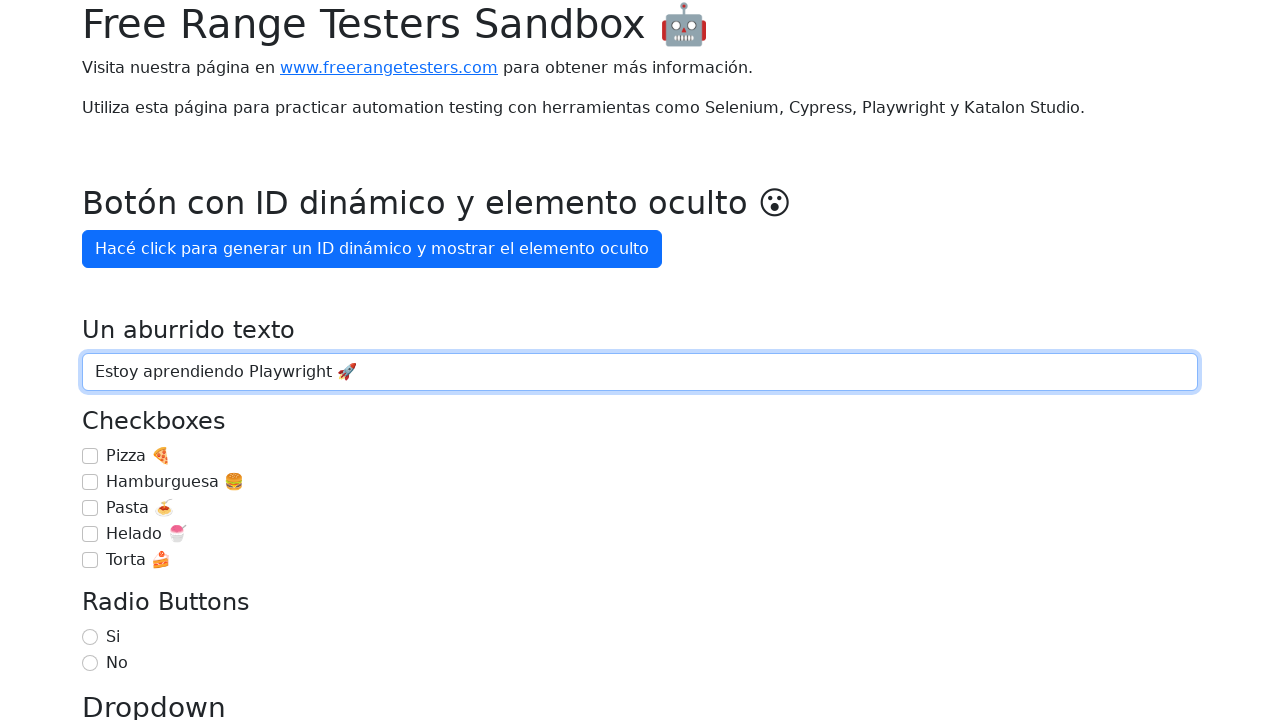